Tests dropdown selection functionality including currency selection and passenger count adjustment on a flight booking practice page

Starting URL: https://rahulshettyacademy.com/dropdownsPractise/

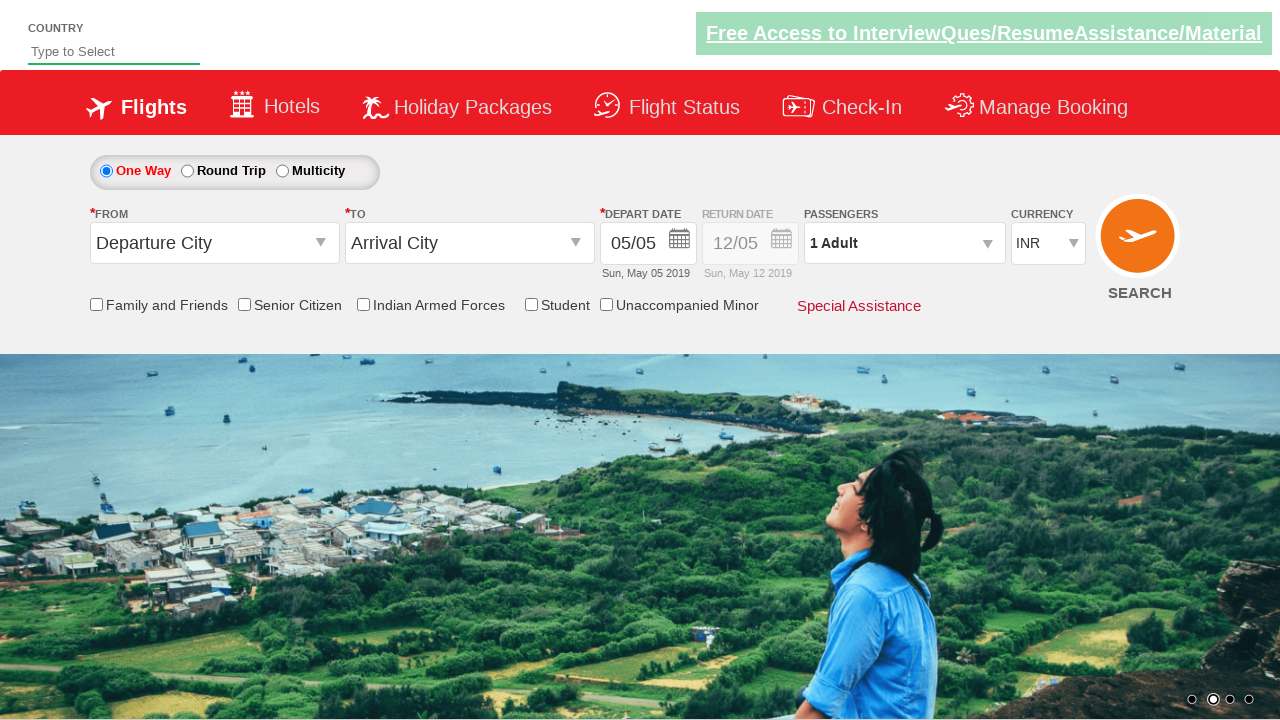

Selected currency dropdown option by index 3 on #ctl00_mainContent_DropDownListCurrency
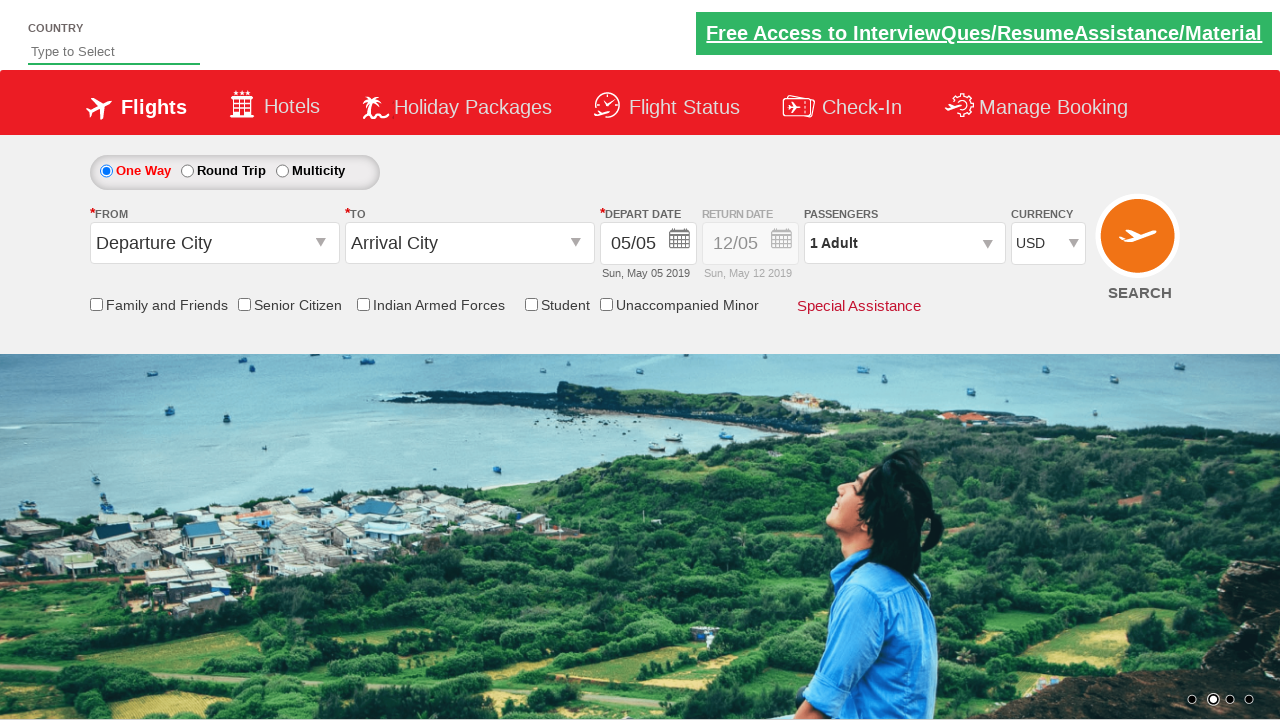

Selected currency INR by visible text on #ctl00_mainContent_DropDownListCurrency
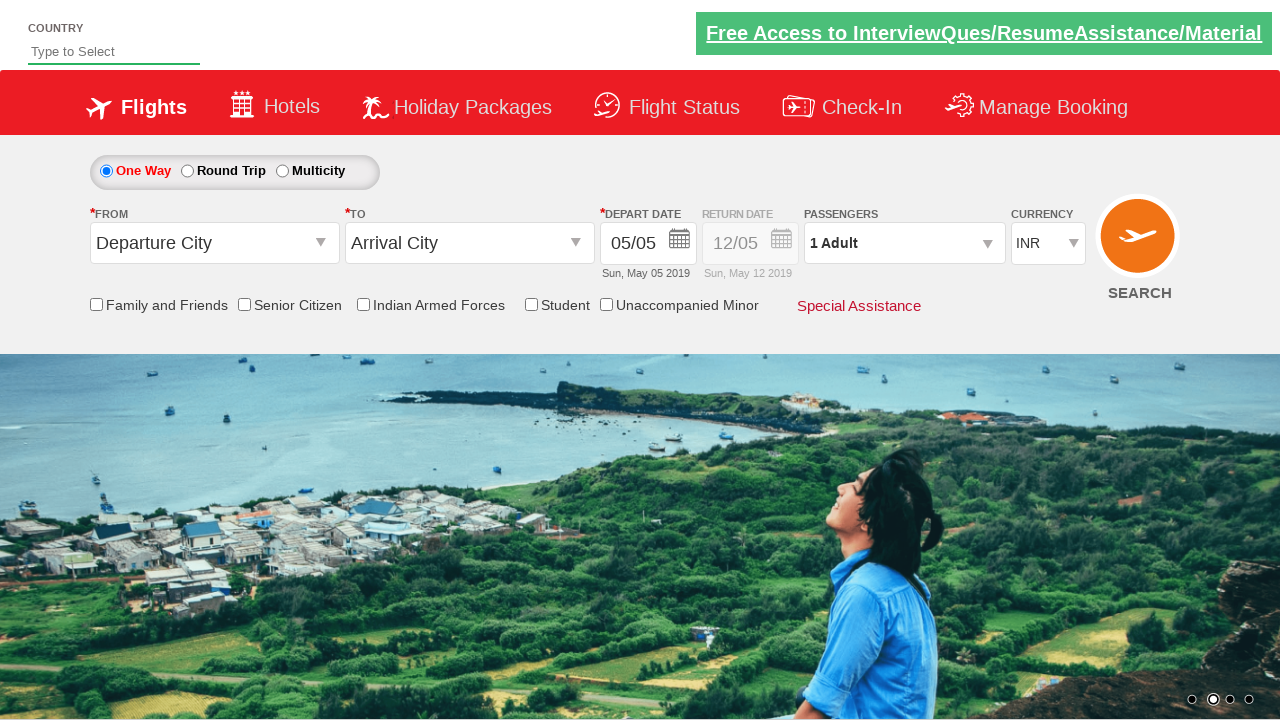

Selected currency AED by value on #ctl00_mainContent_DropDownListCurrency
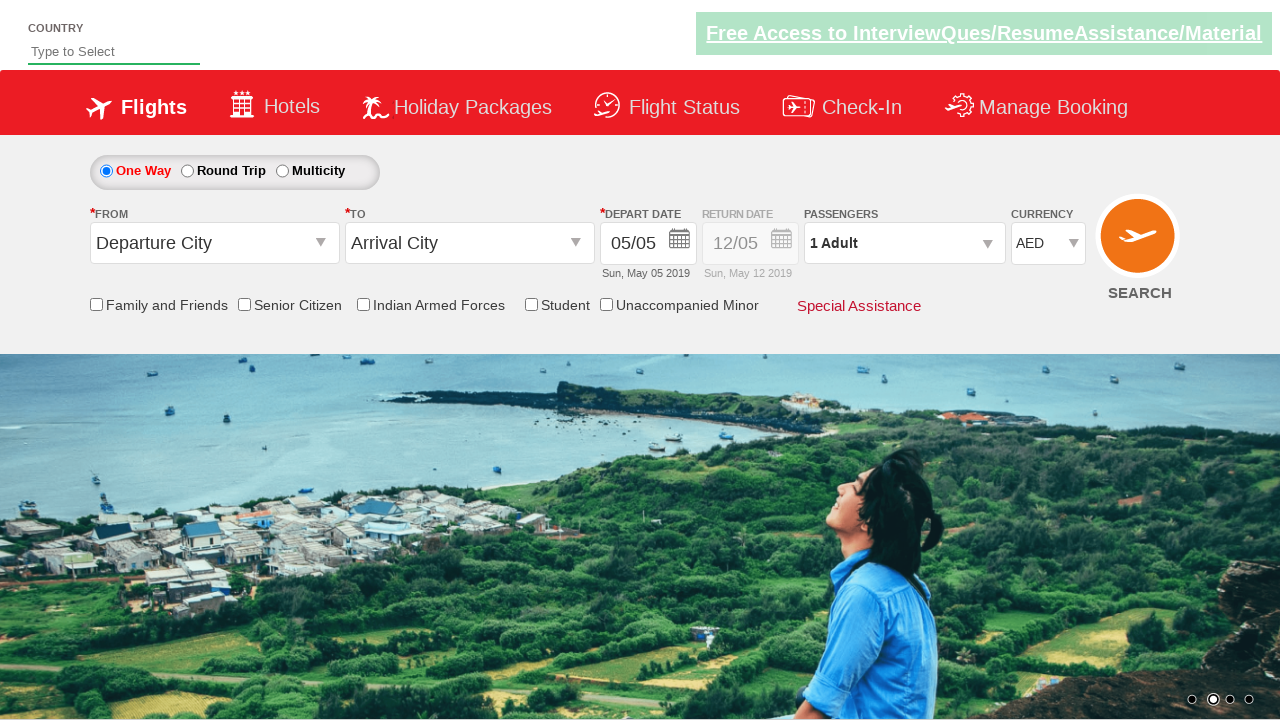

Opened passenger info dropdown at (904, 243) on #divpaxinfo
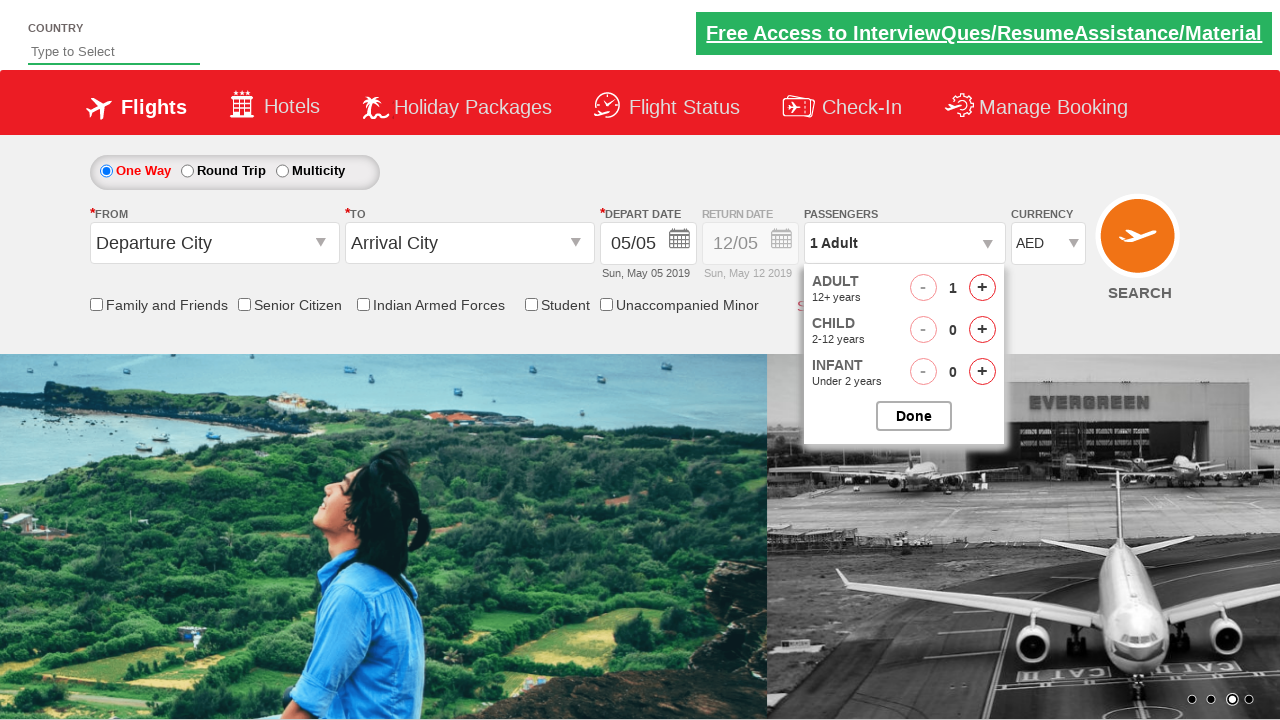

Waited for dropdown to be ready
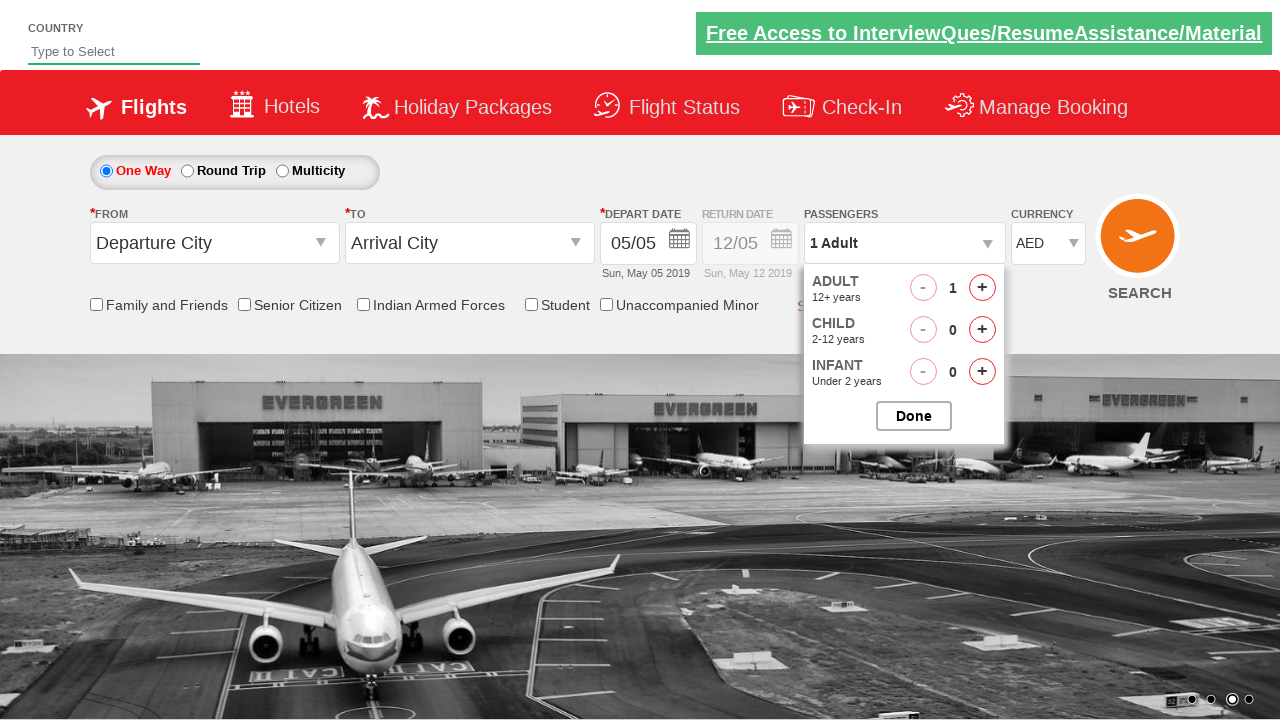

Increased adult count (click 1 of 4) at (982, 288) on #hrefIncAdt
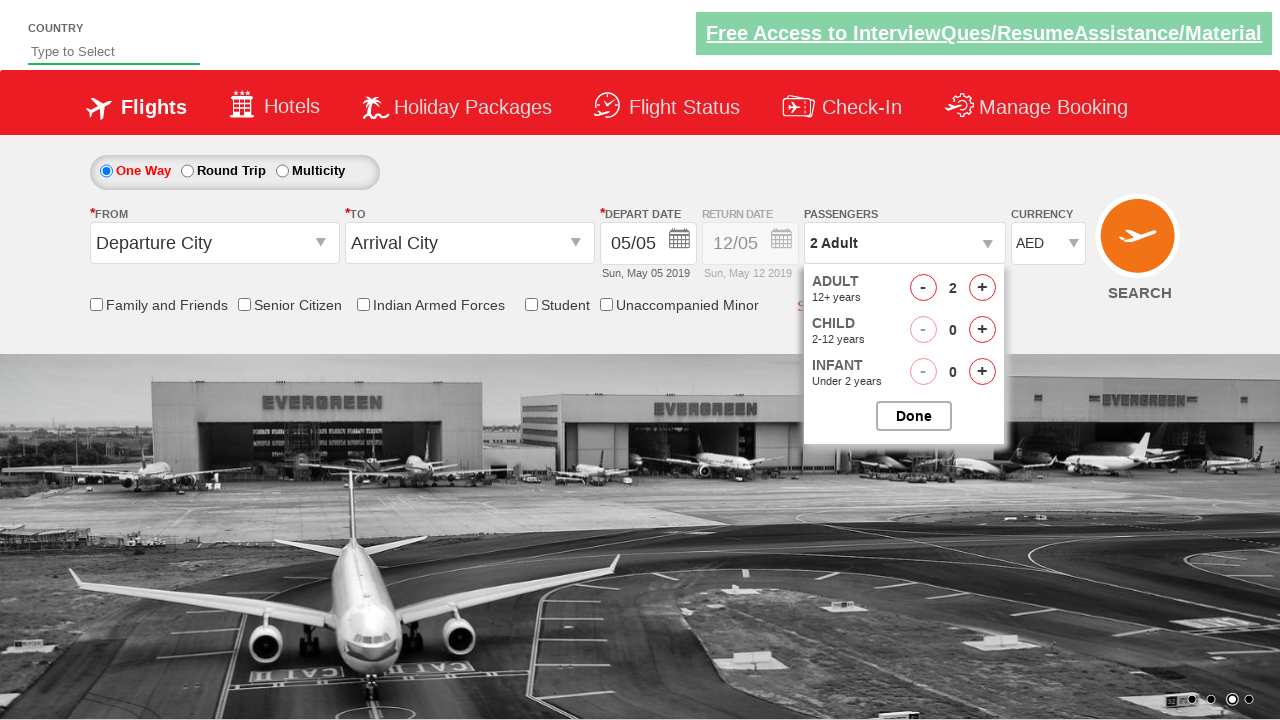

Increased adult count (click 2 of 4) at (982, 288) on #hrefIncAdt
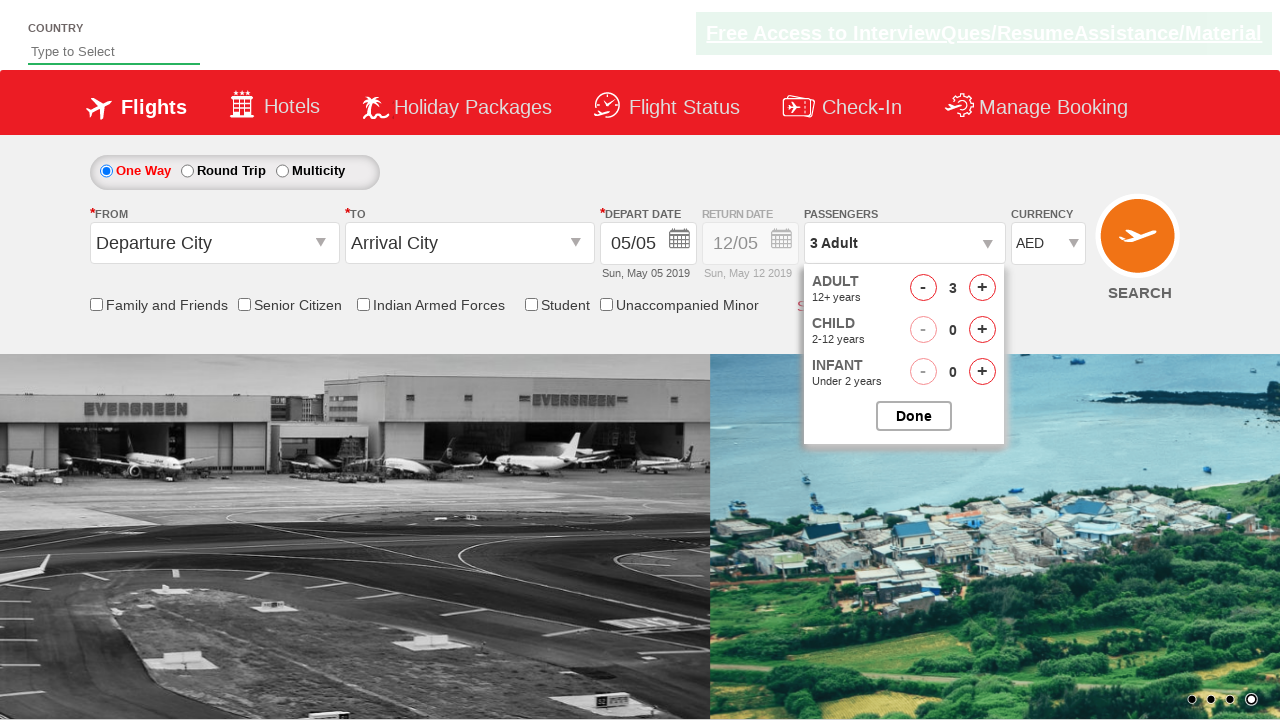

Increased adult count (click 3 of 4) at (982, 288) on #hrefIncAdt
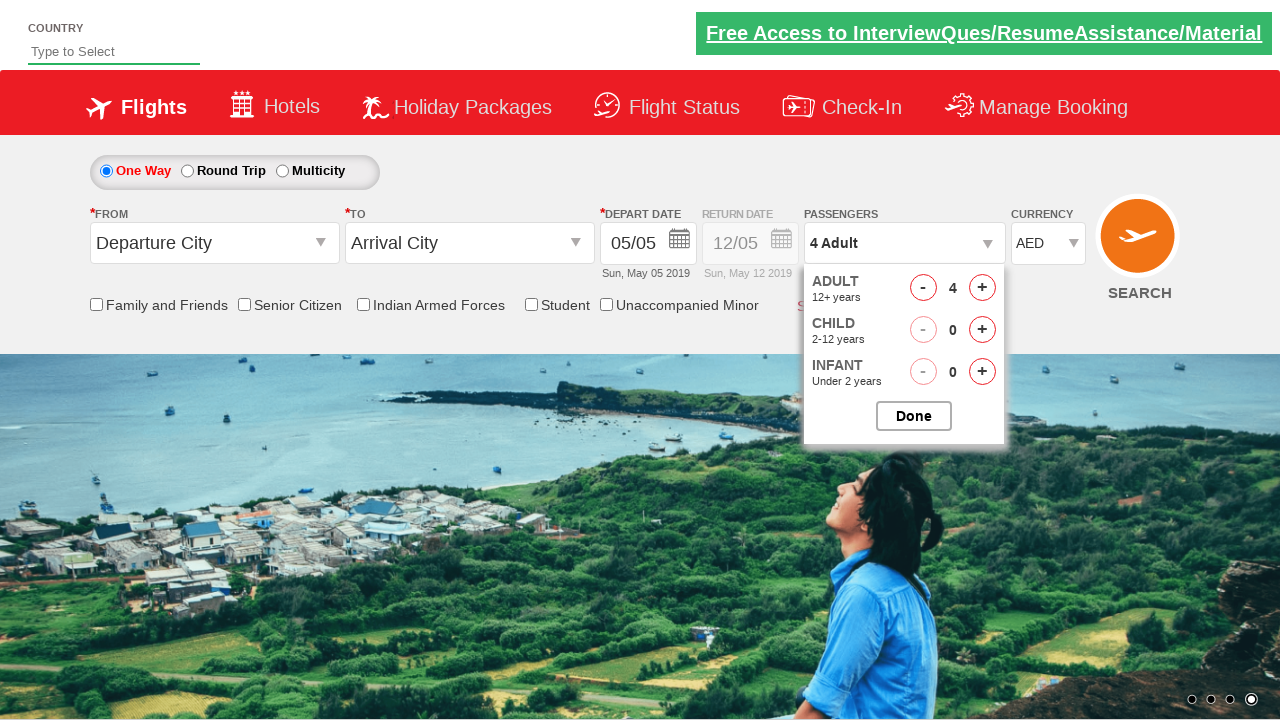

Increased adult count (click 4 of 4) at (982, 288) on #hrefIncAdt
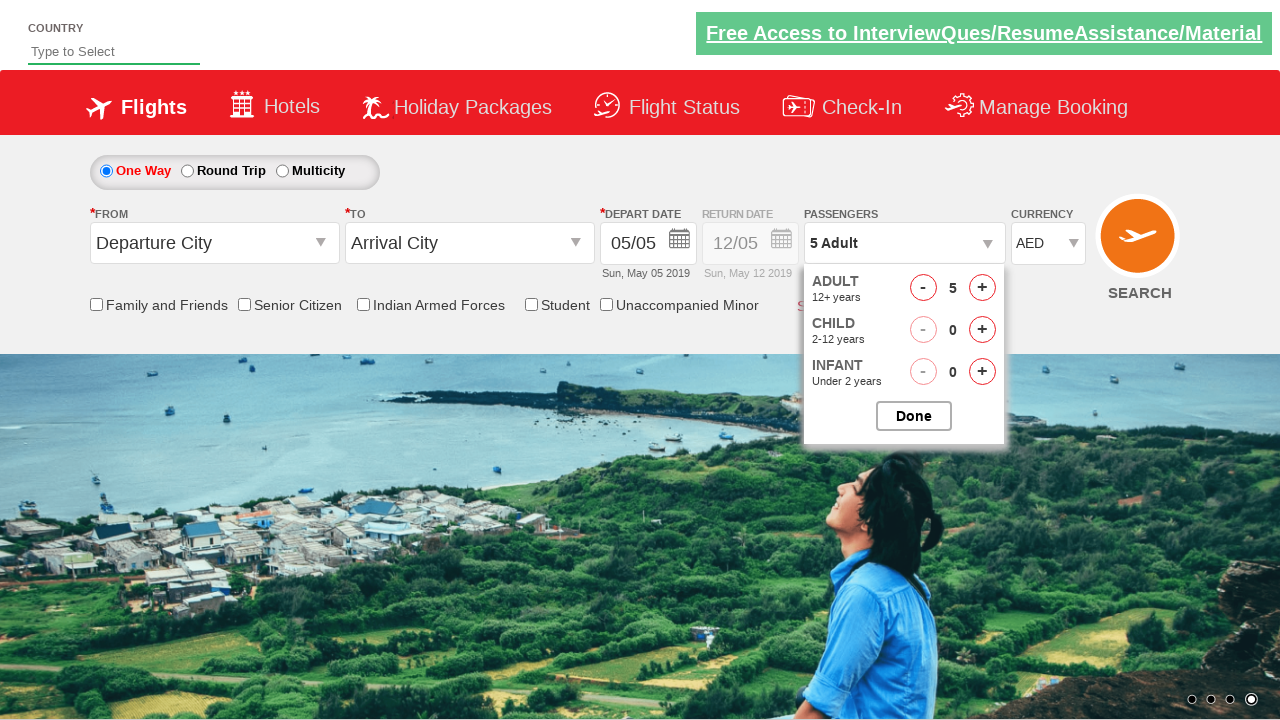

Closed passenger dropdown at (914, 416) on #btnclosepaxoption
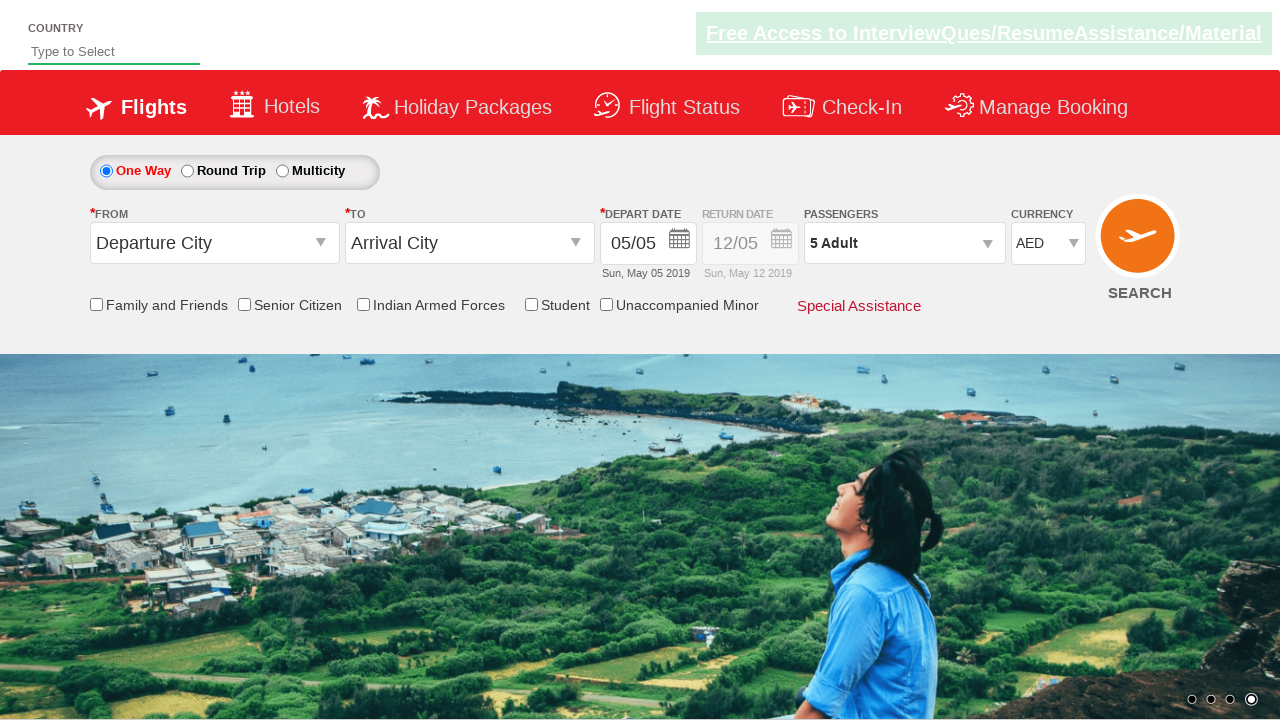

Retrieved passenger count text content
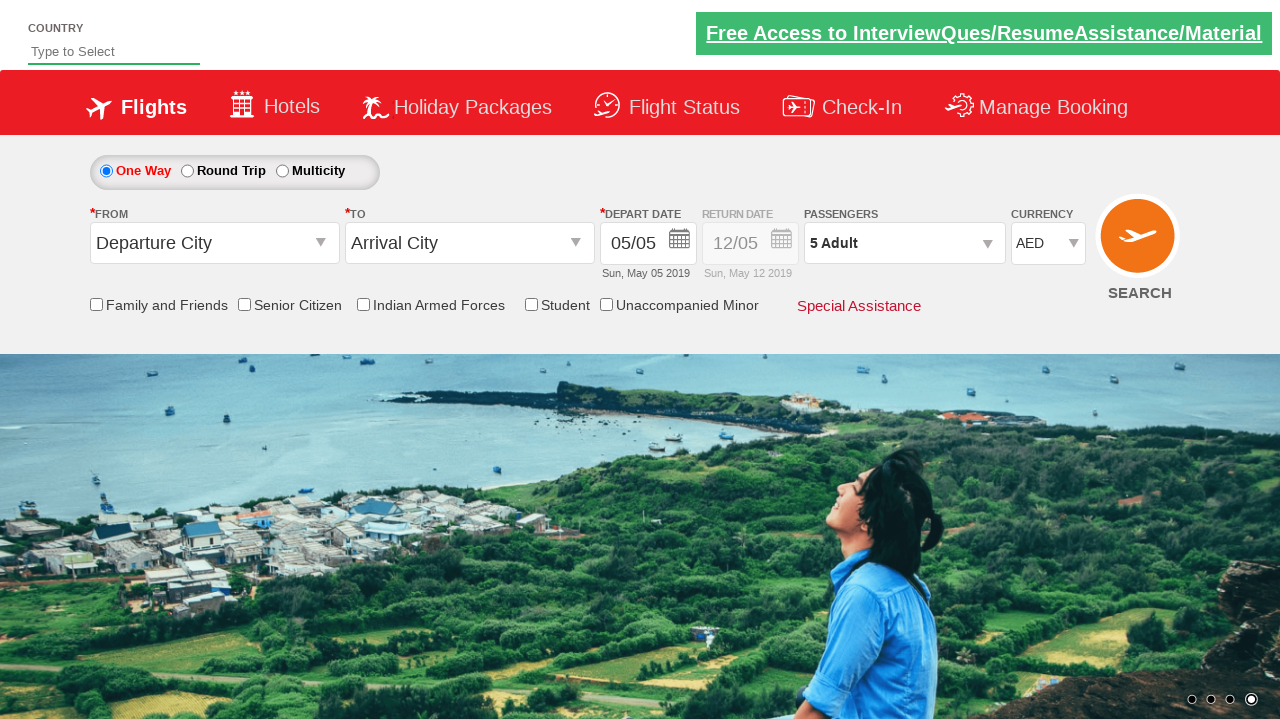

Verified passenger count contains '5 Adult'
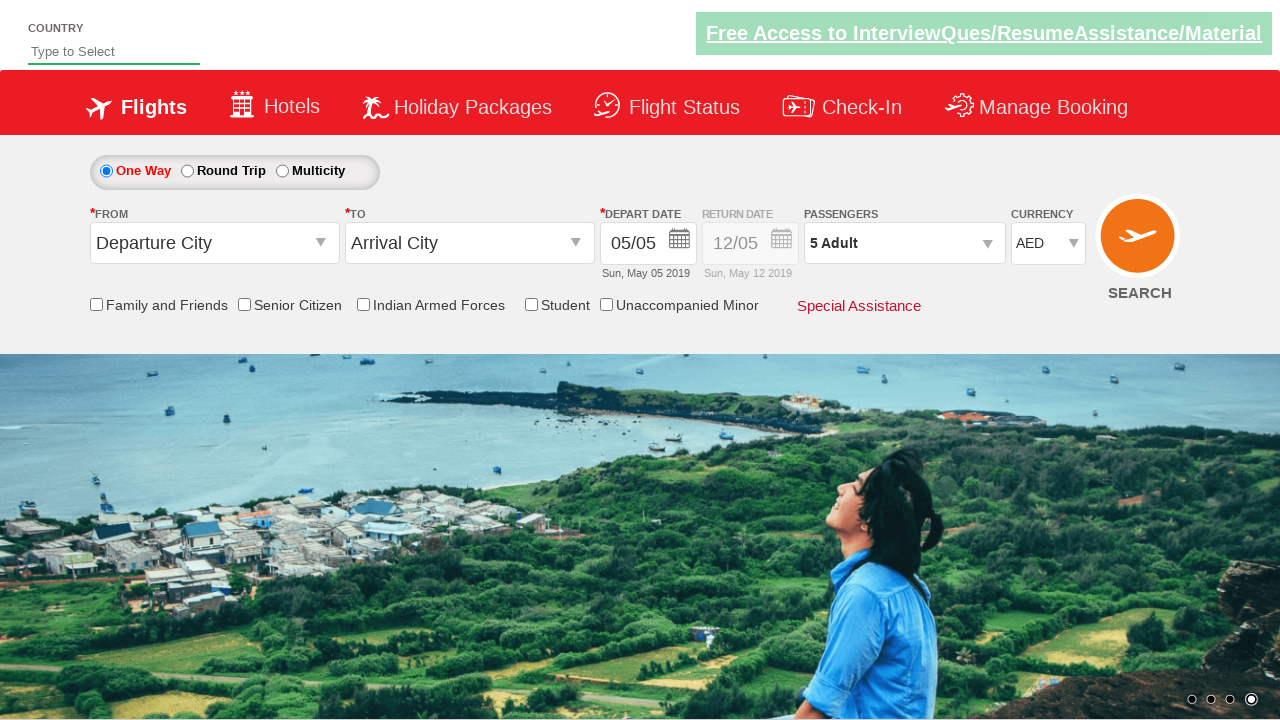

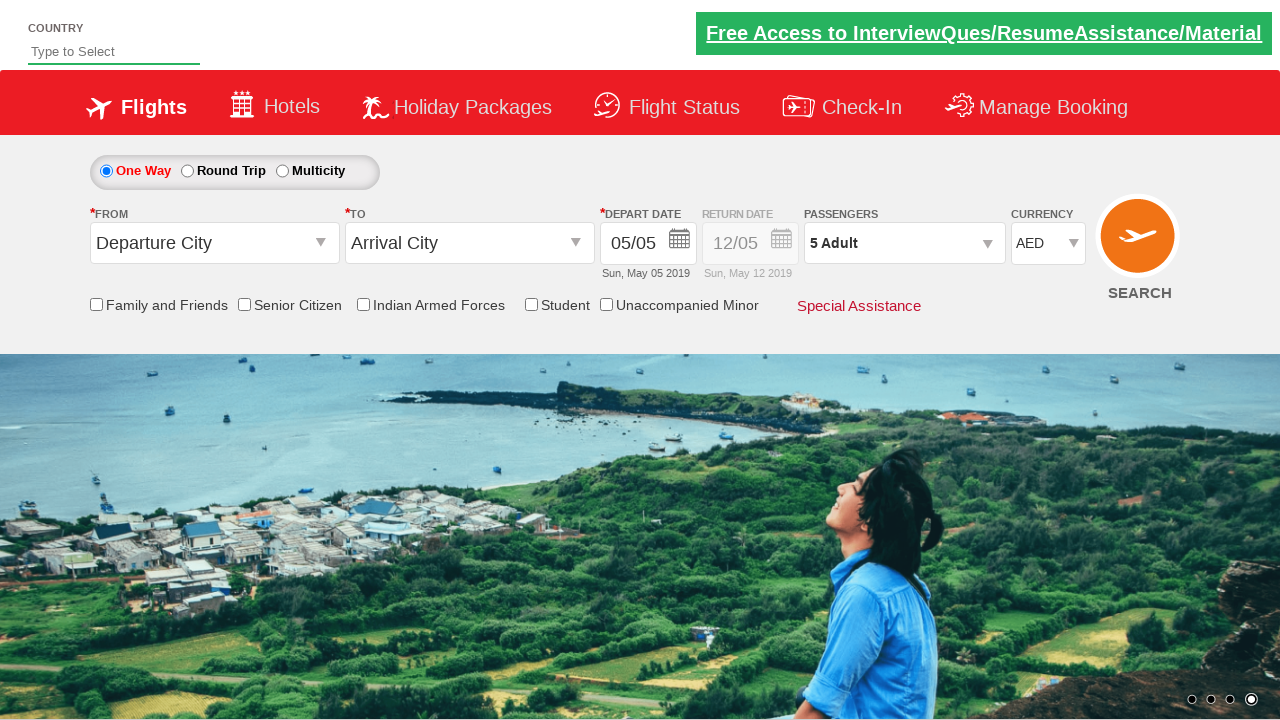